Clicks the example GPT2 link and verifies it opens the correct Neuronpedia page

Starting URL: https://docs.neuronpedia.org/sparse-autoencoder

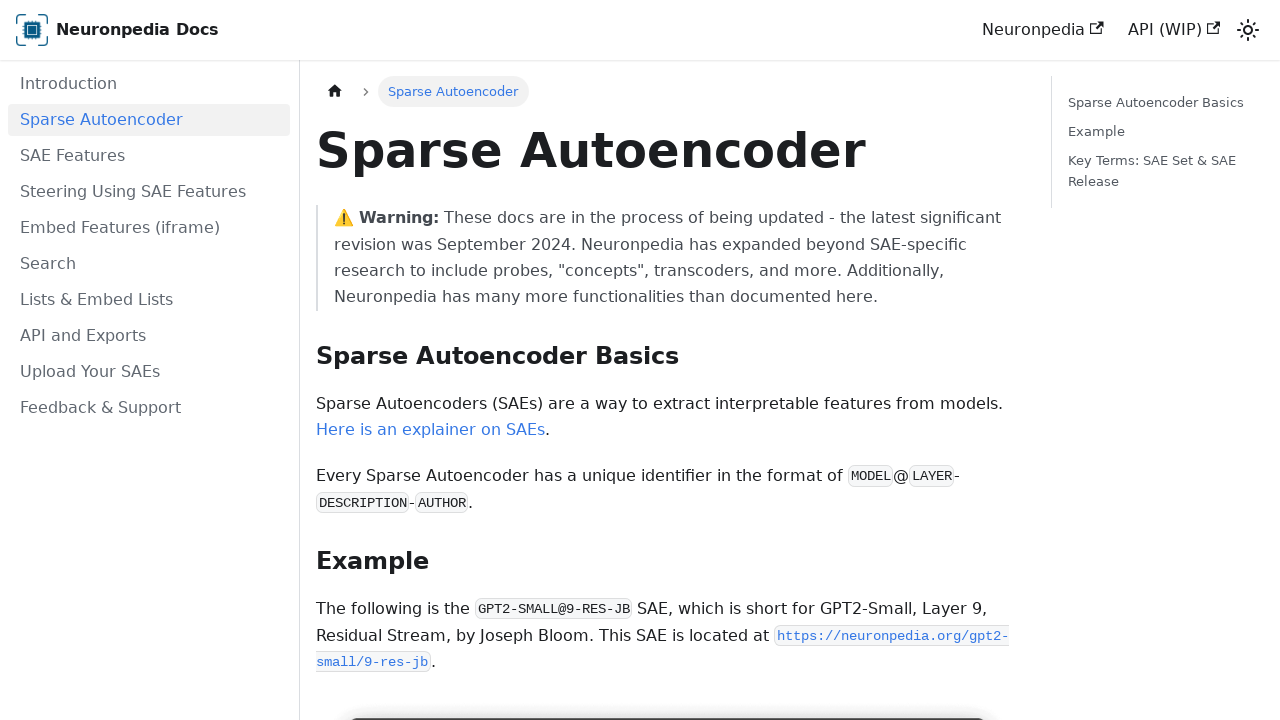

Clicked the example GPT2 link at (893, 635) on internal:text="https://neuronpedia.org/gpt2-small/9-res-jb"i
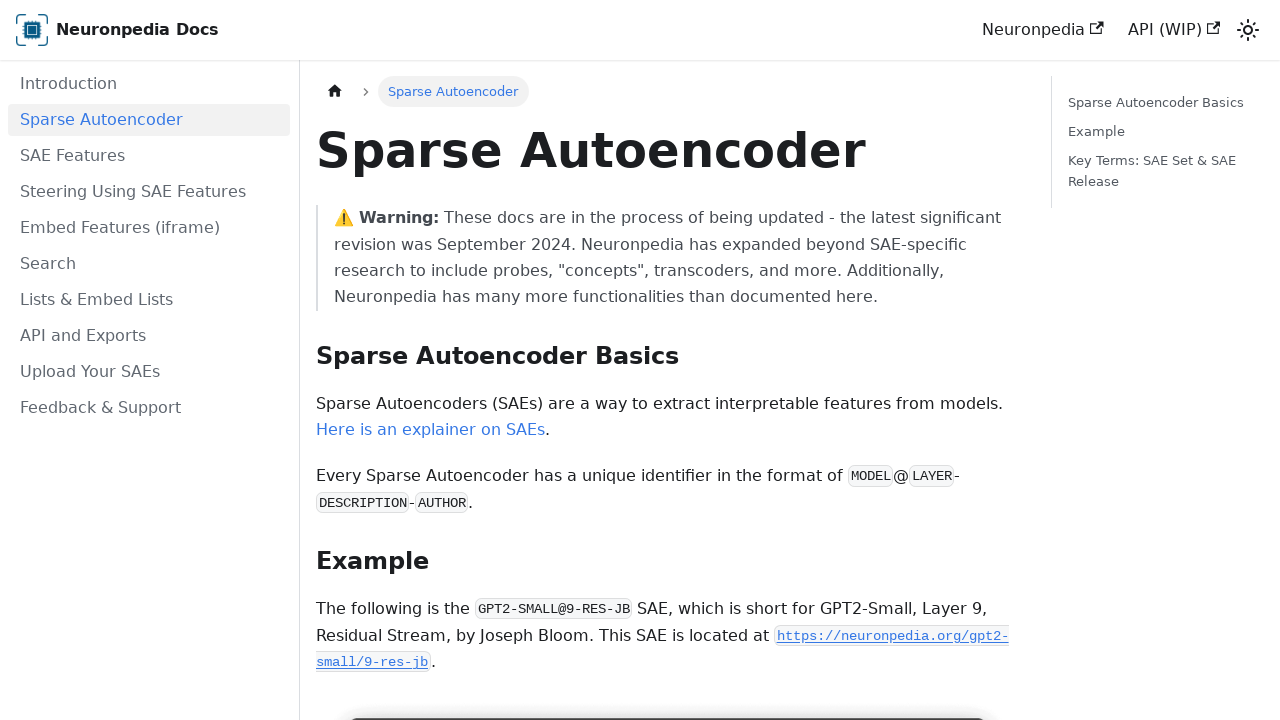

New page opened in popup
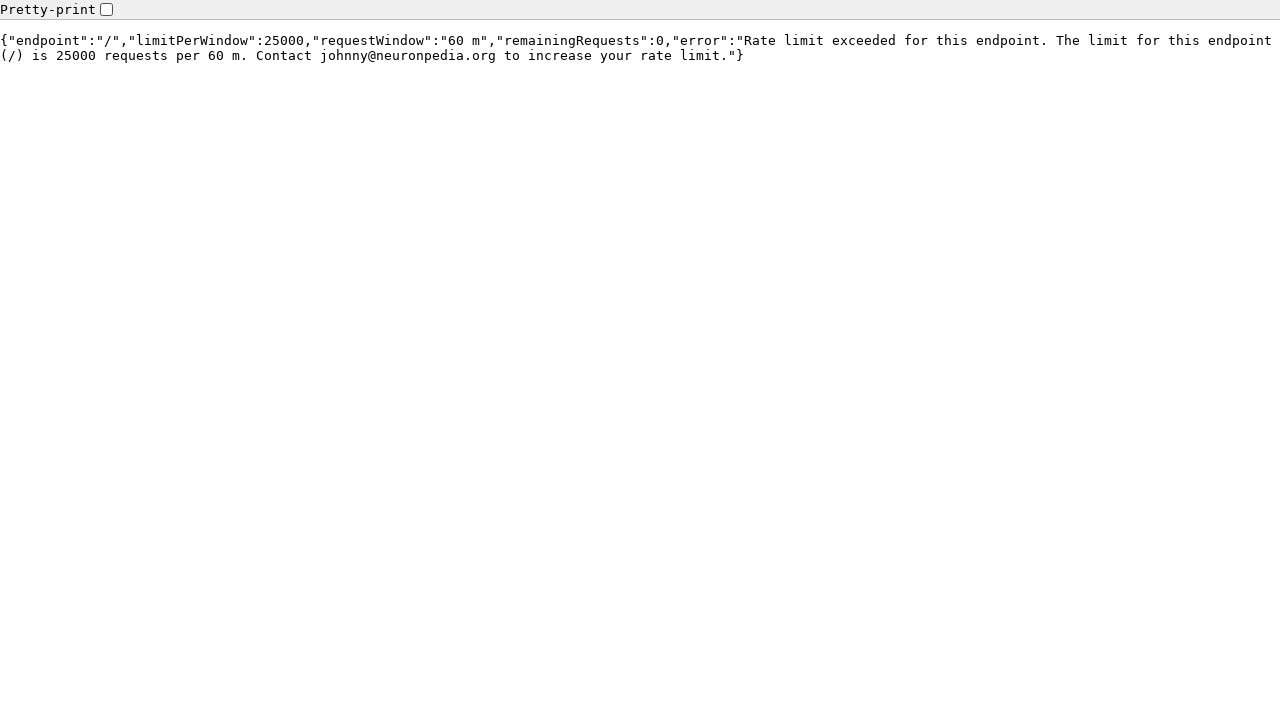

New page finished loading
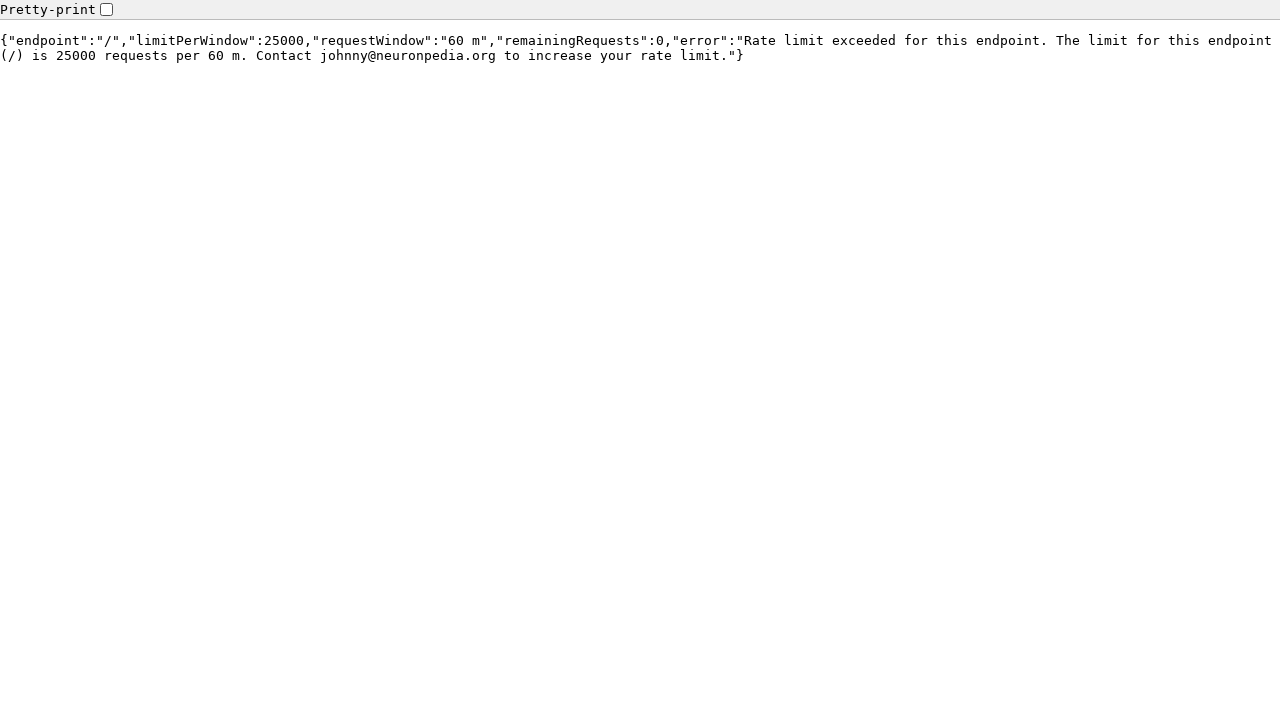

Verified new page URL is correct: https://www.neuronpedia.org/gpt2-small/9-res-jb
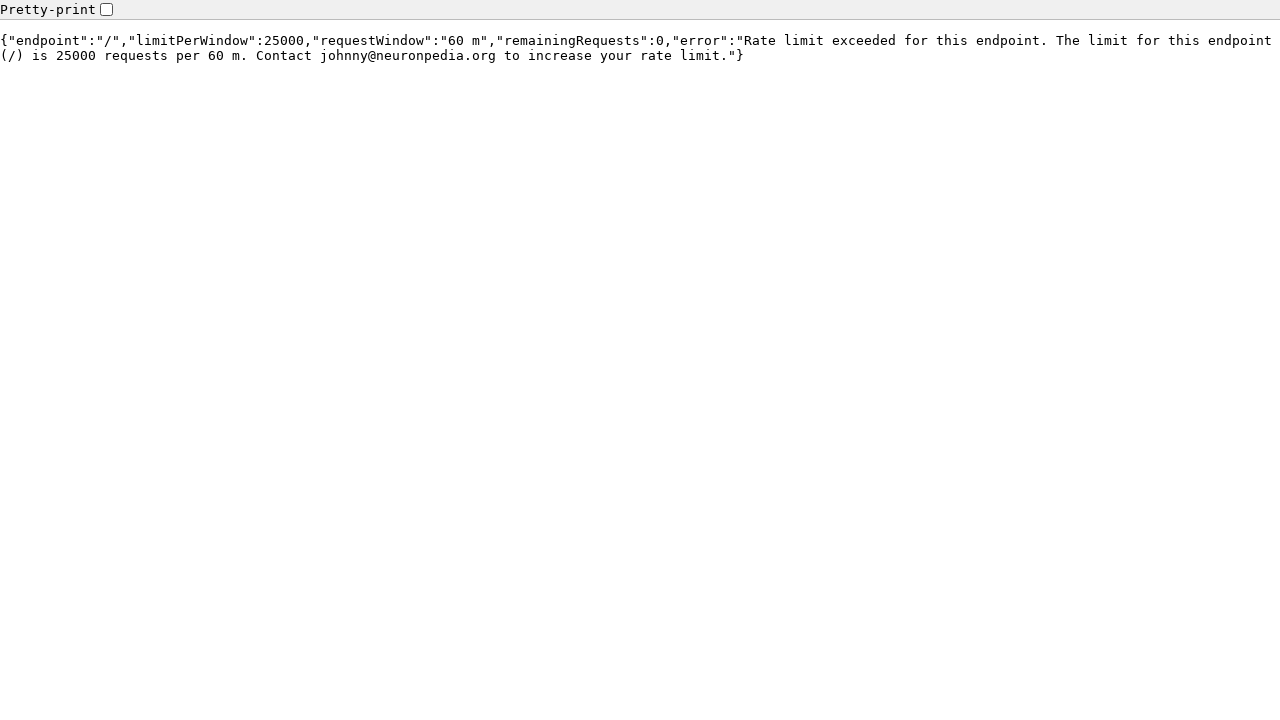

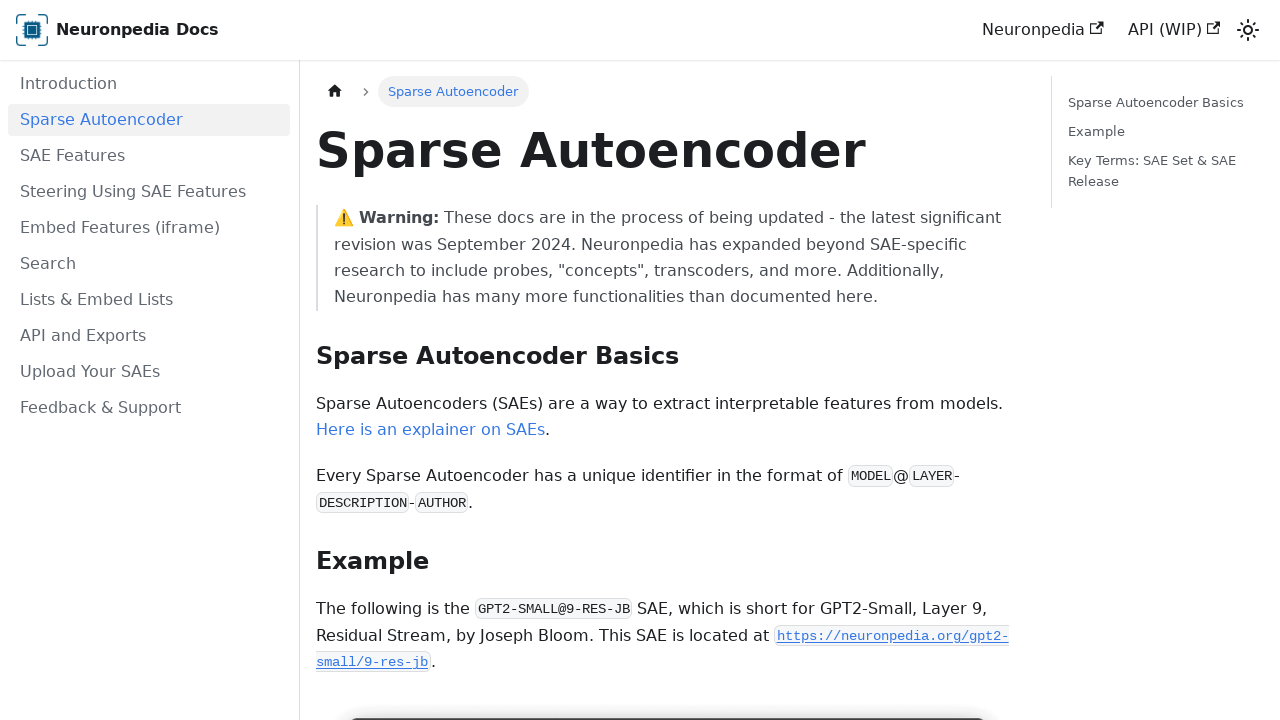